Tests clicking the Primary button on the buttons page

Starting URL: https://formy-project.herokuapp.com/buttons

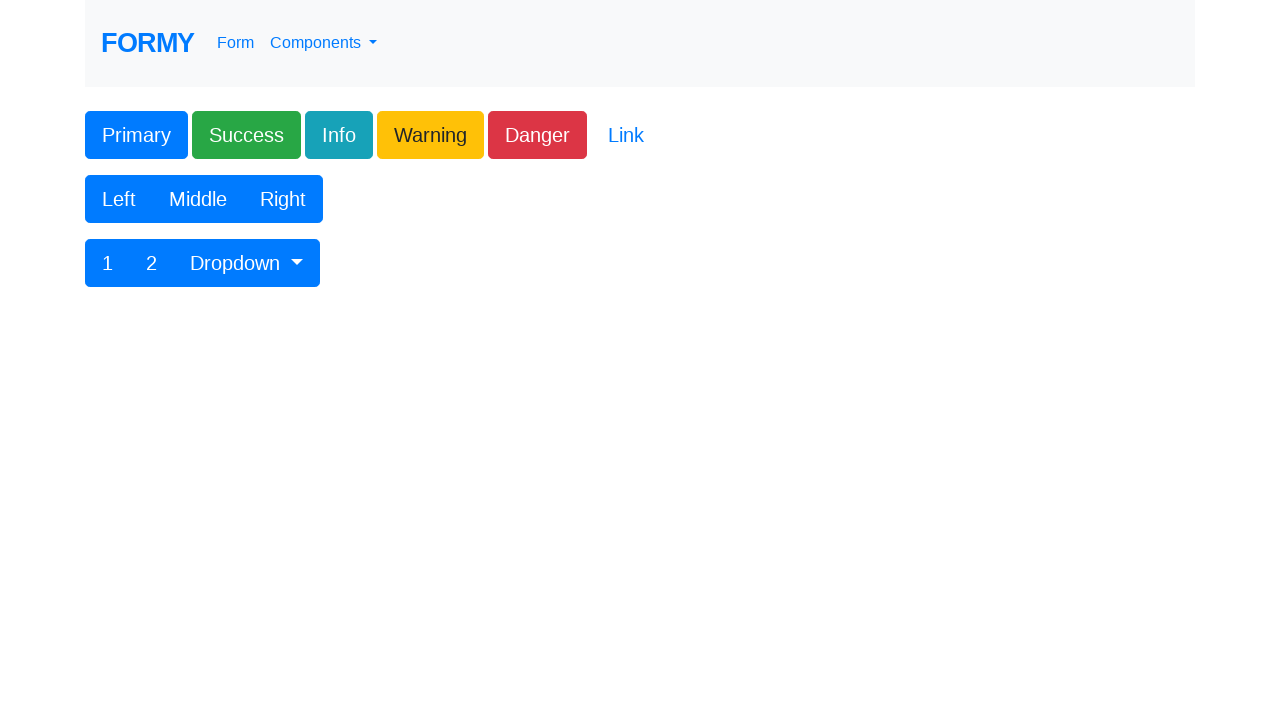

Clicked the Primary button on the buttons page at (136, 135) on xpath=//button[text()='Primary']
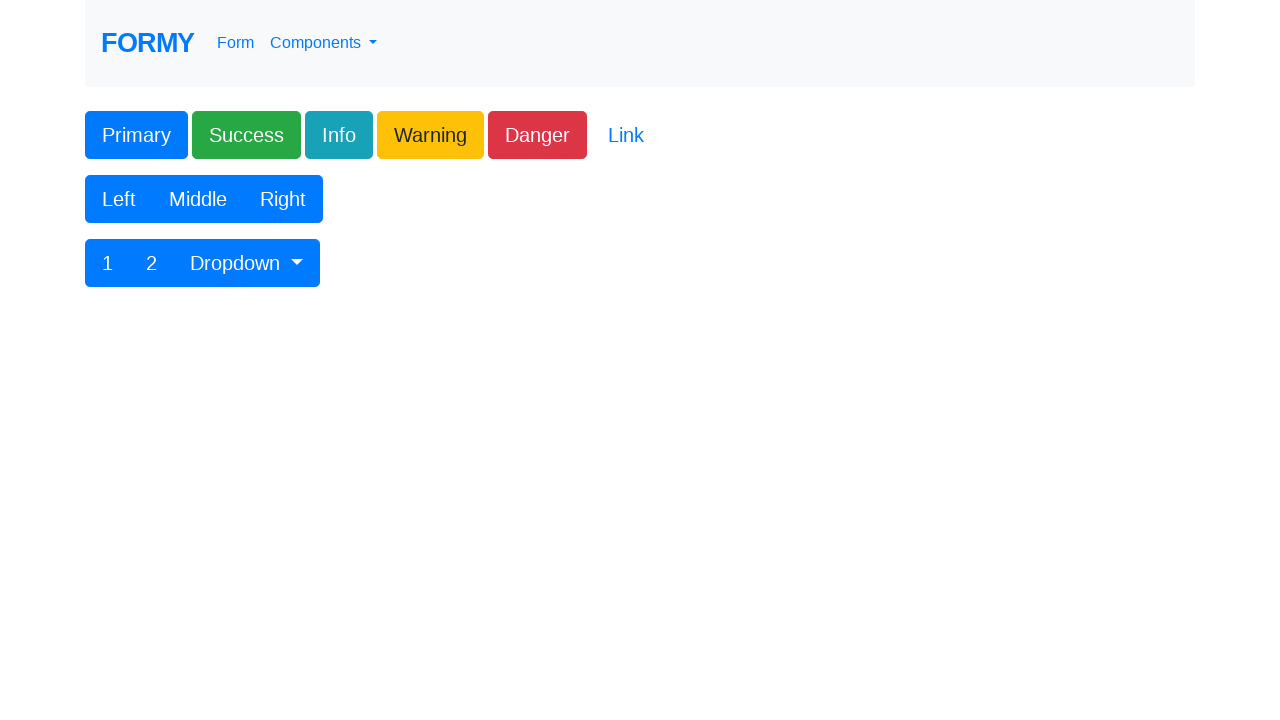

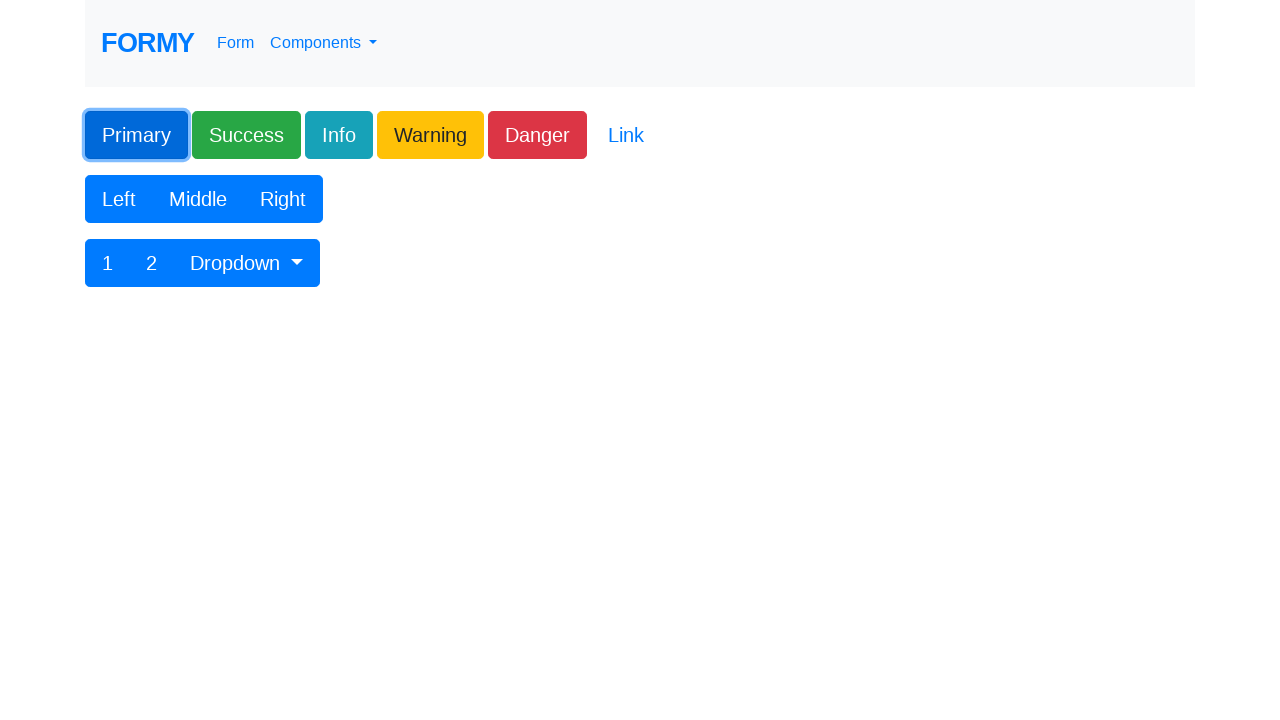